Navigates to the University of Latvia website and verifies the page title is "Latvijas Universitāte"

Starting URL: https://www.lu.lv/

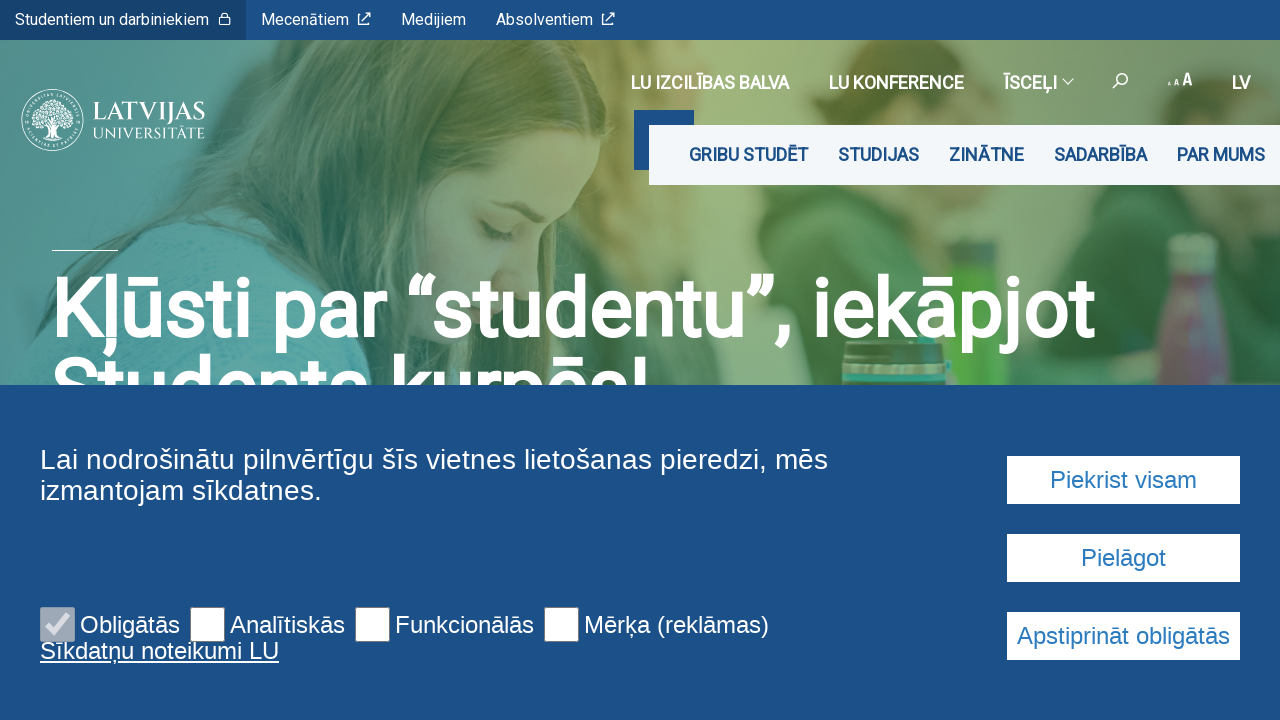

Navigated to University of Latvia website (https://www.lu.lv/)
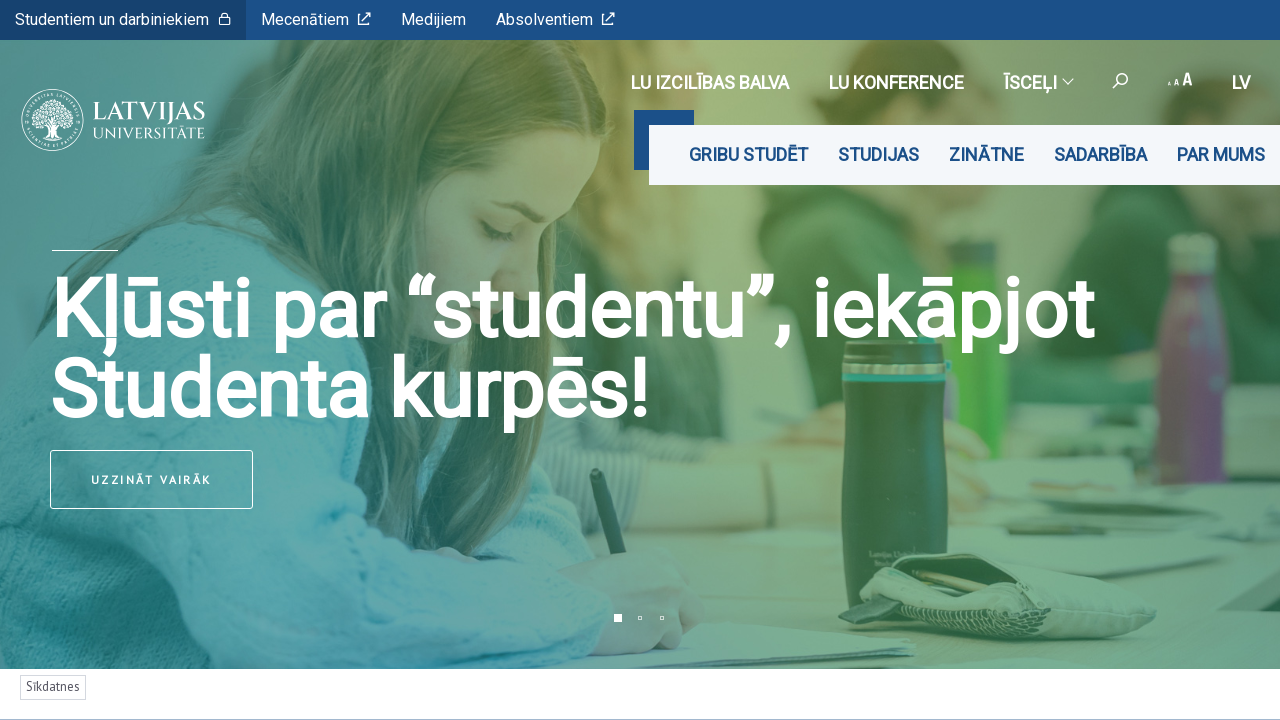

Retrieved page title: 'Latvijas Universitāte'
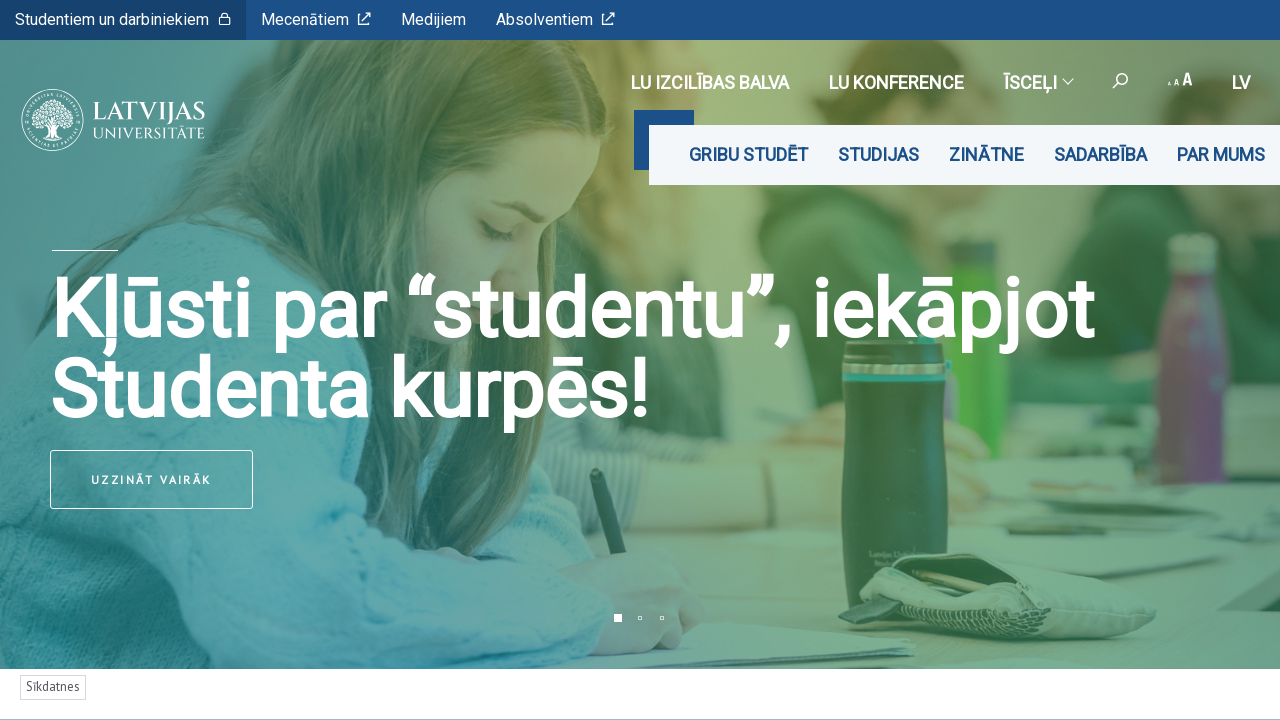

Verified page title is 'Latvijas Universitāte' - assertion passed
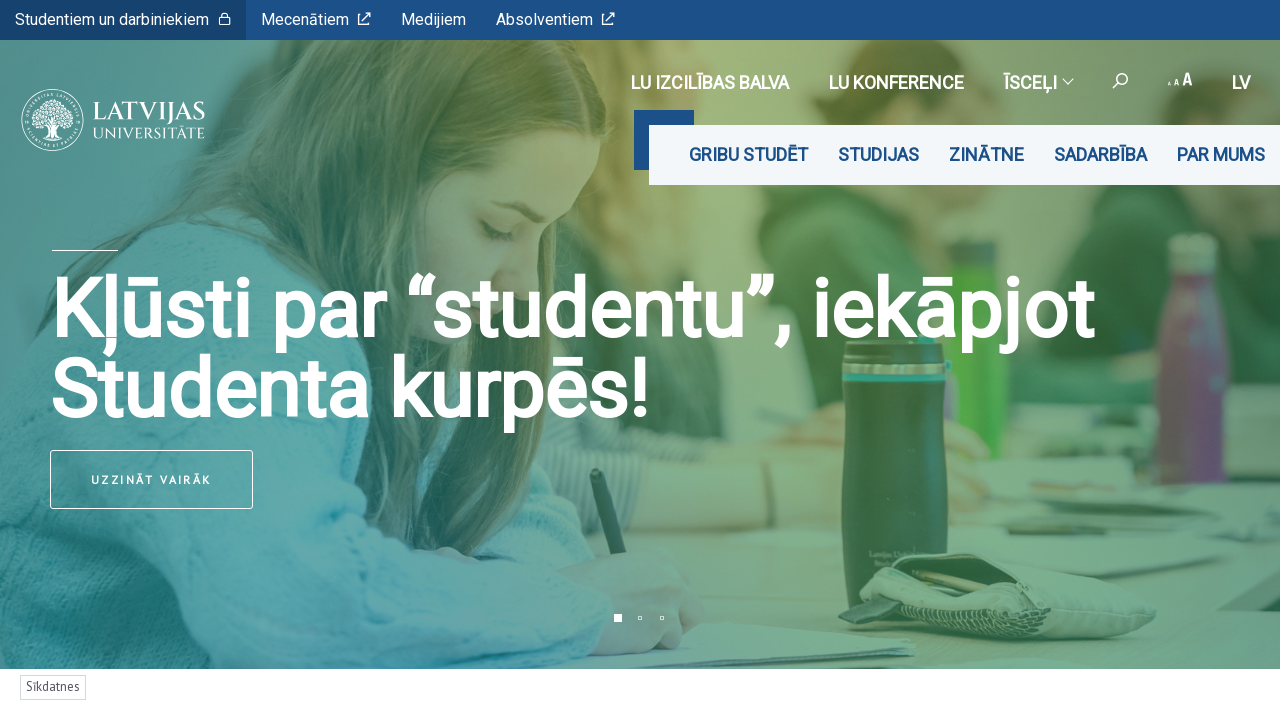

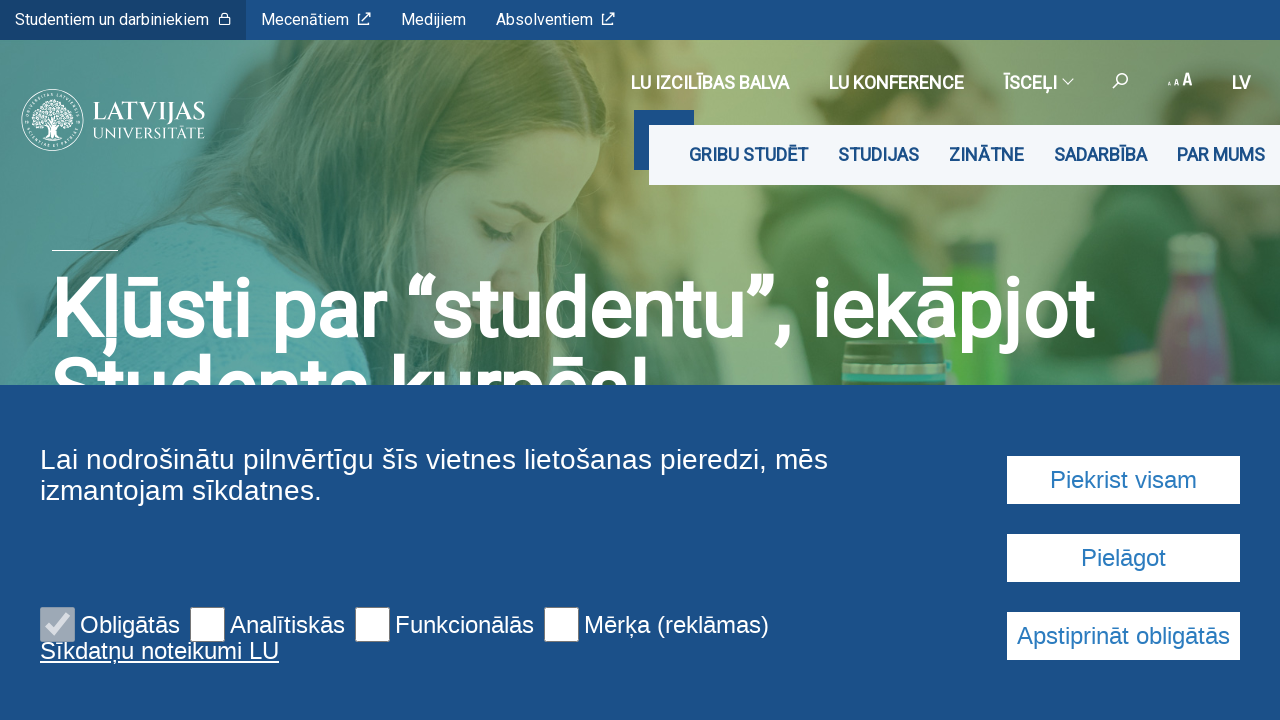